Tests product navigation by clicking through to the Laptops category, selecting "Sony vaio i5" product, adding it to cart, and accepting the confirmation alert popup.

Starting URL: https://www.demoblaze.com/index.html

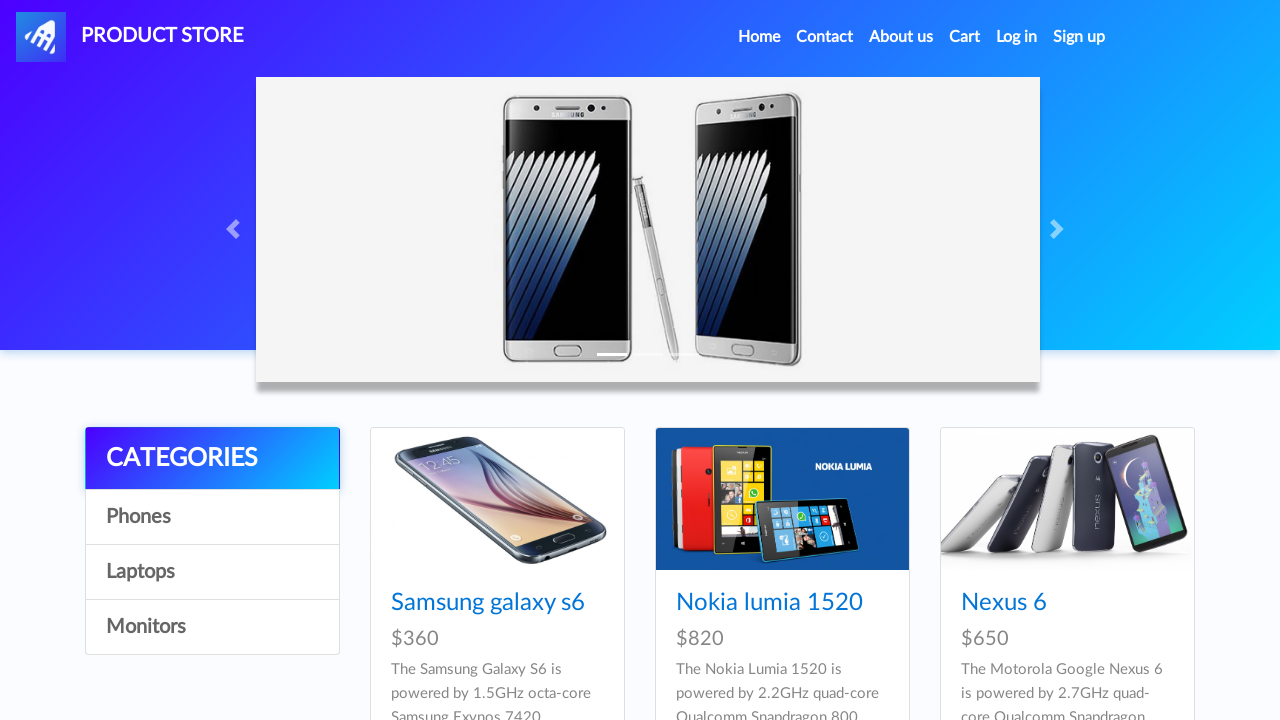

Clicked on Laptops category at (212, 572) on a:has-text('Laptops')
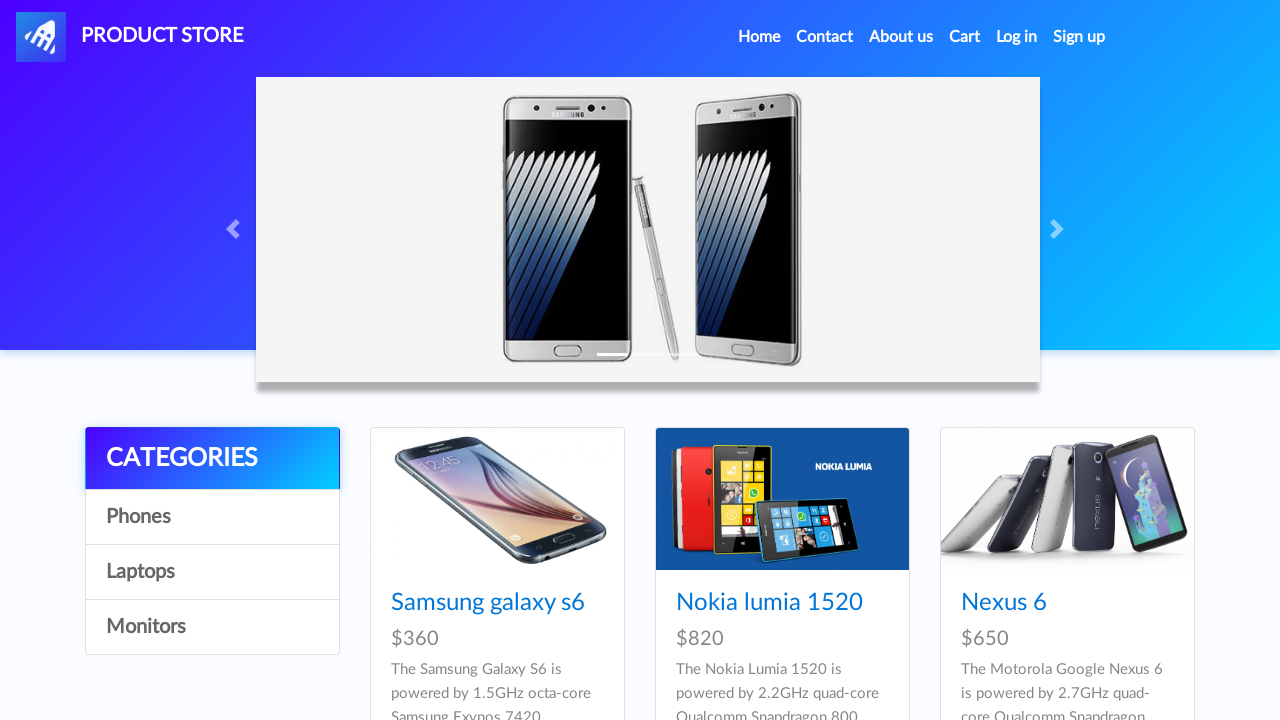

Waited for category products to load
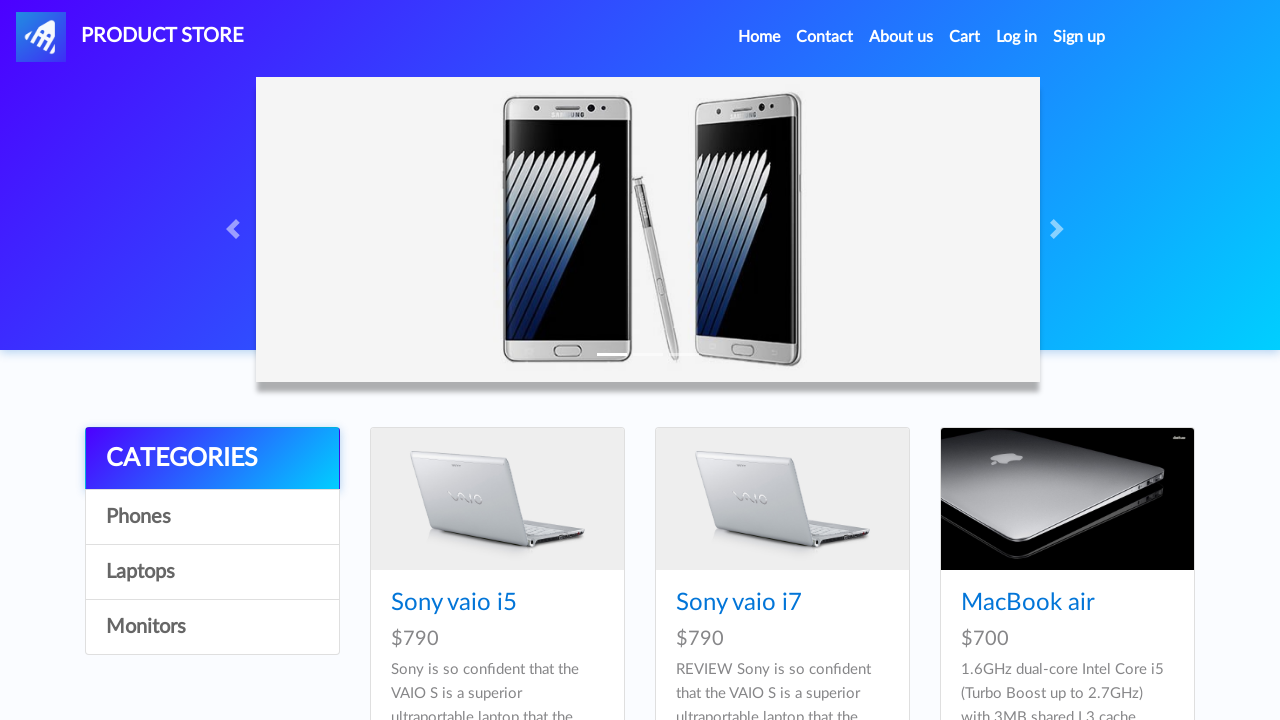

Clicked on Sony vaio i5 product at (454, 603) on a:has-text('Sony vaio i5')
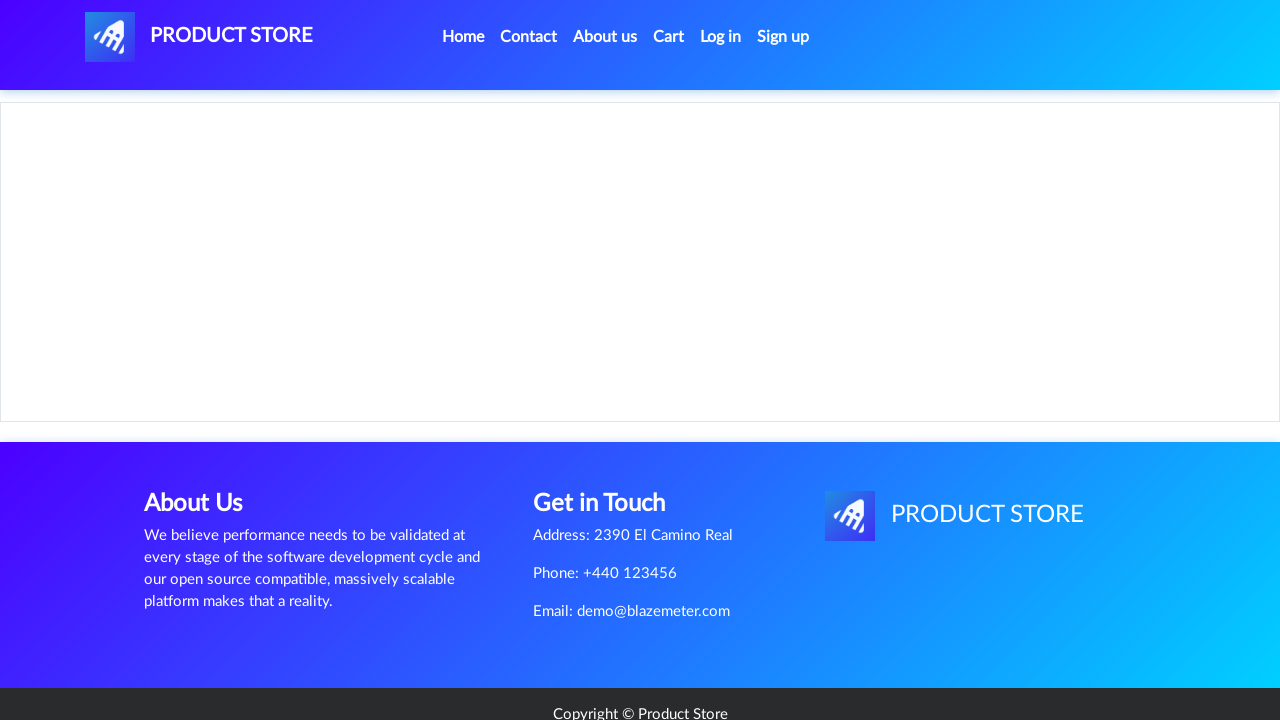

Waited for Add to cart button to appear
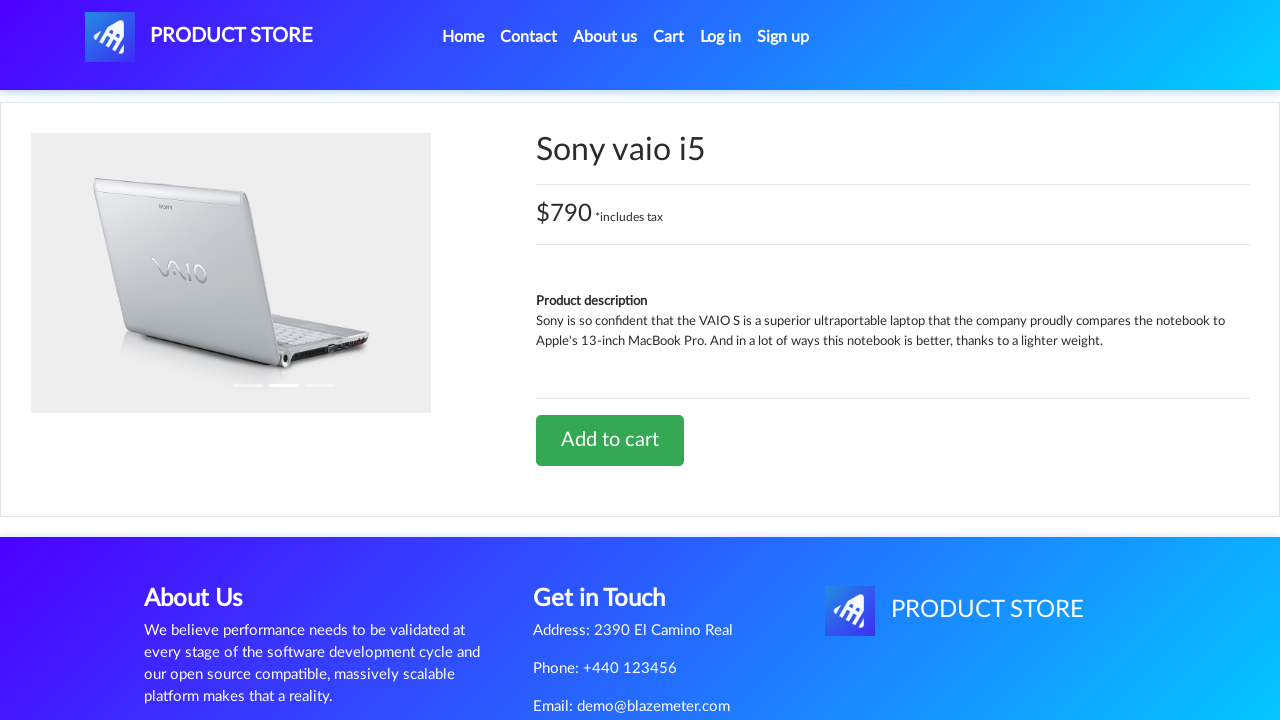

Clicked Add to cart button at (610, 440) on a:has-text('Add to cart')
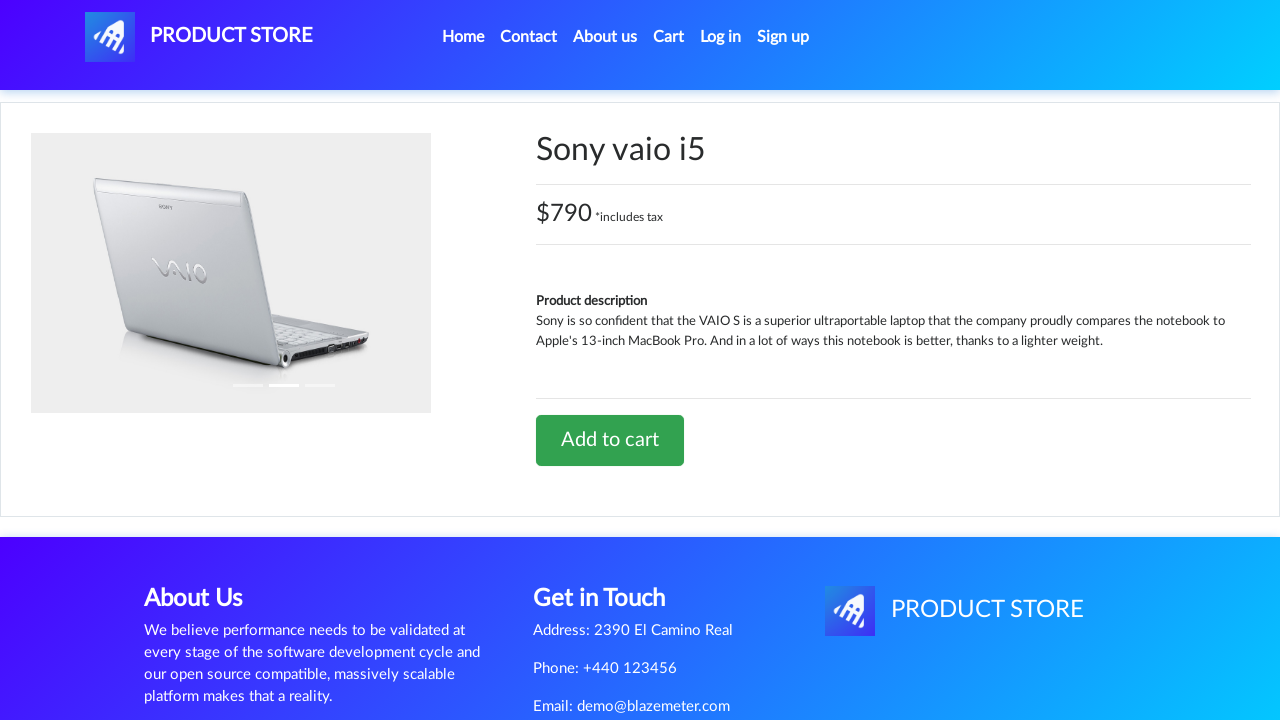

Set up dialog handler to accept alert popup
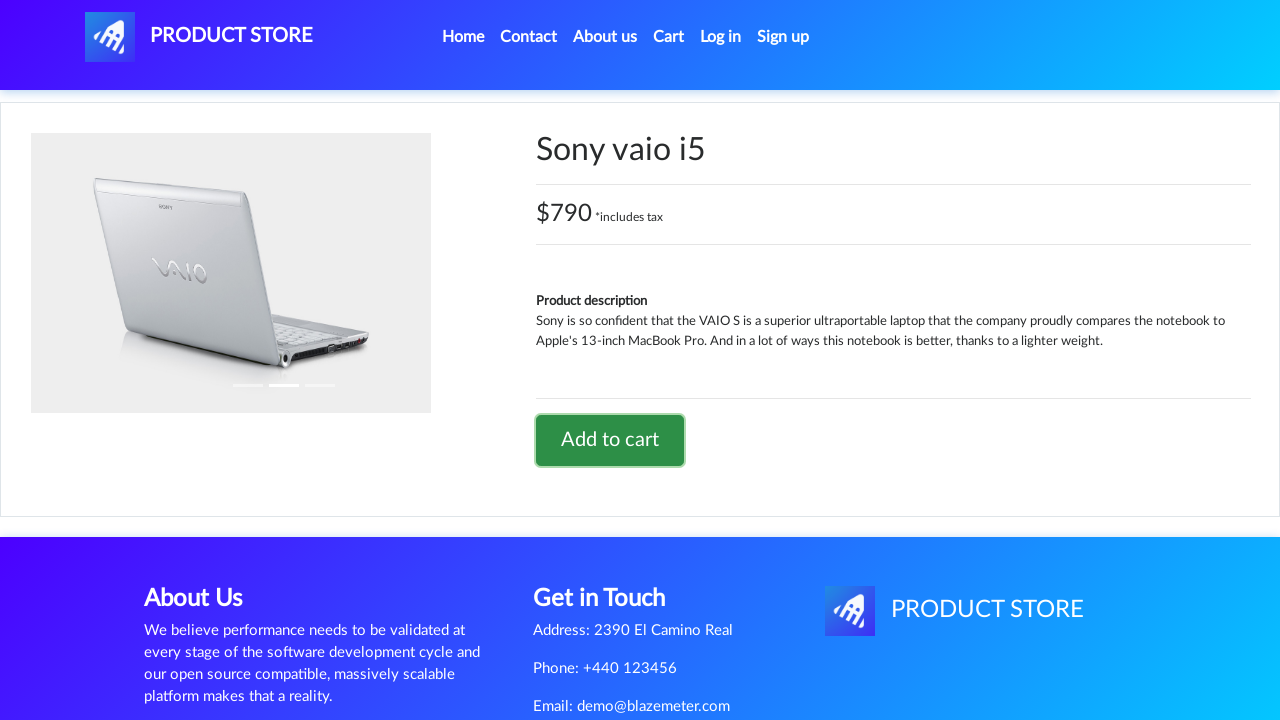

Waited for alert popup to appear and be handled
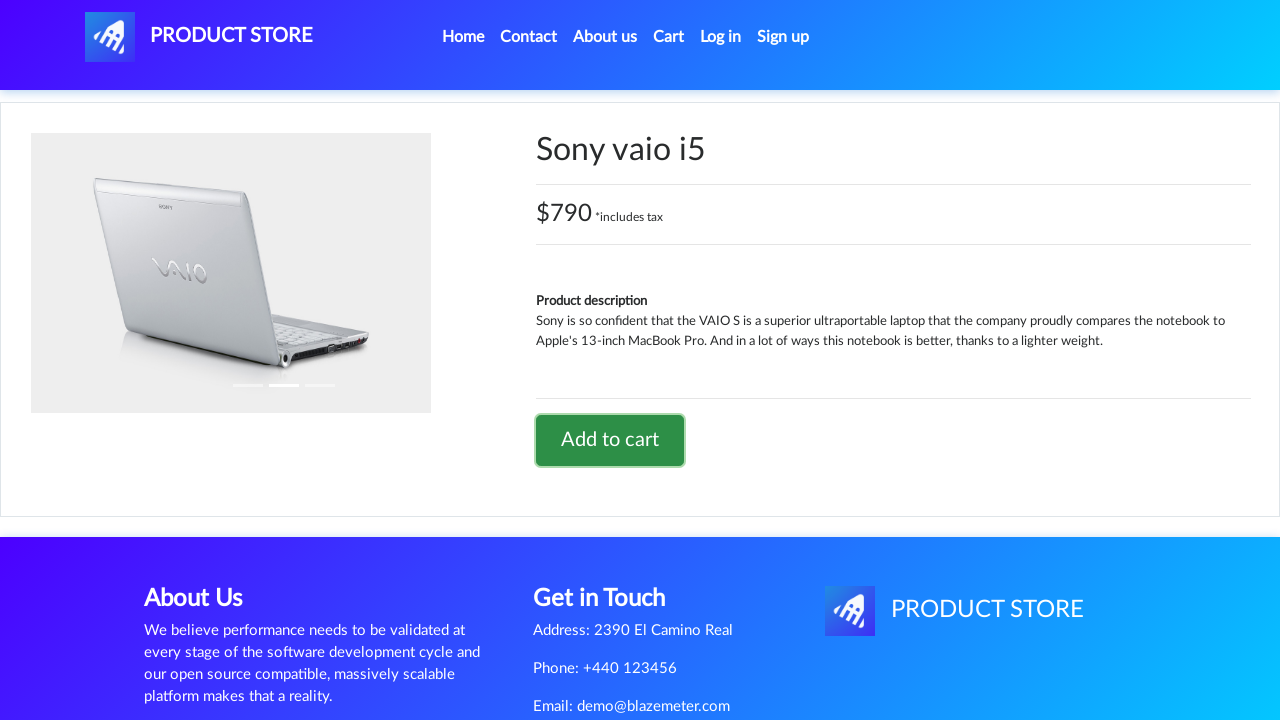

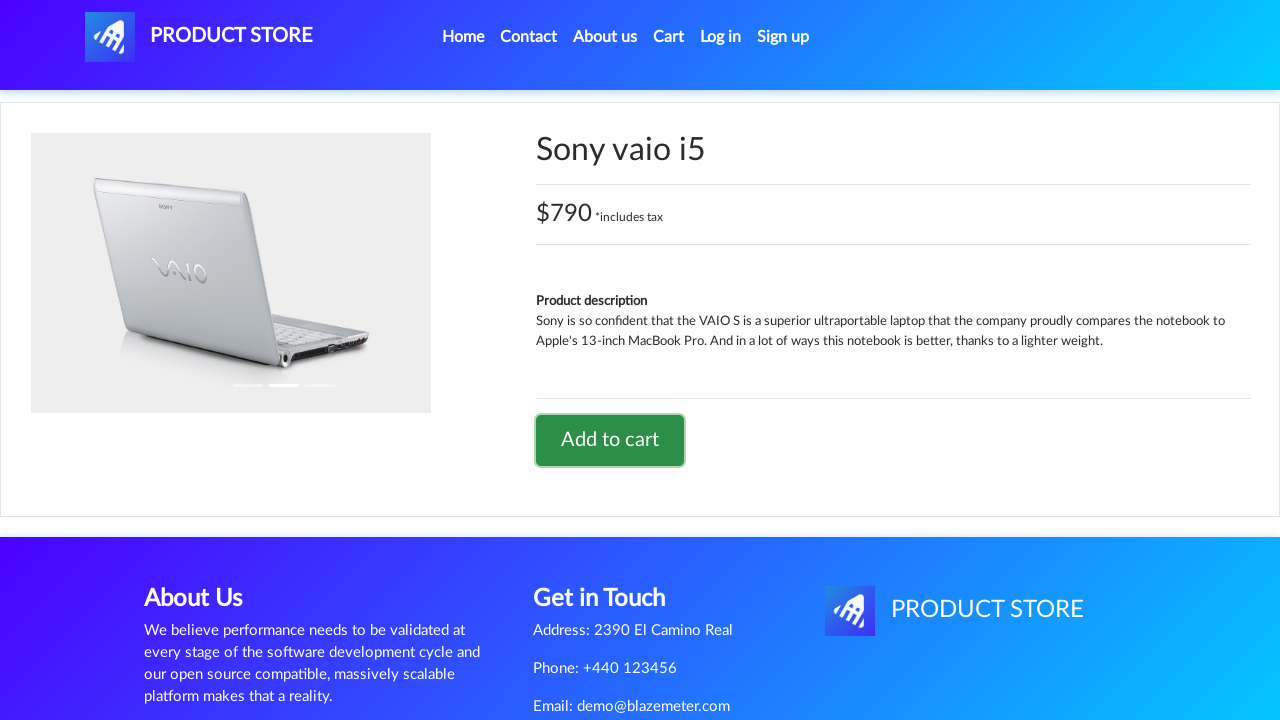